Gets text from the autocomplete suggestion input field

Starting URL: https://rahulshettyacademy.com/AutomationPractice/

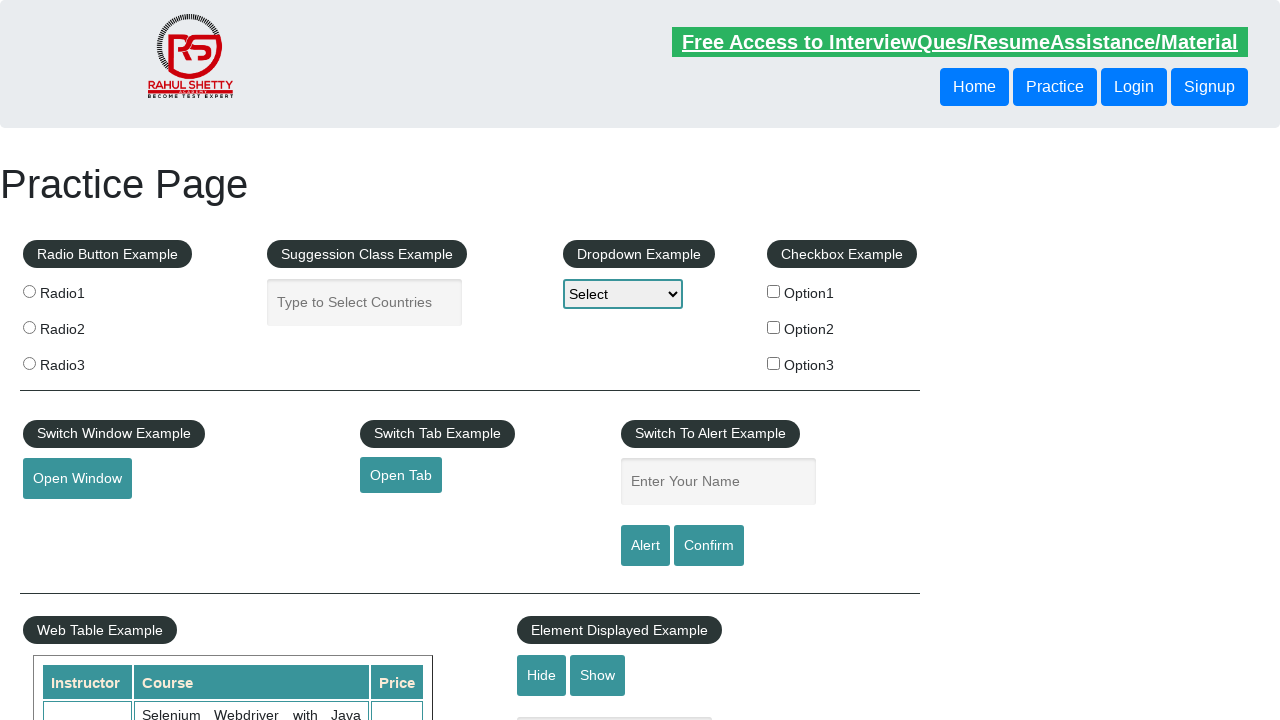

Navigated to AutomationPractice page
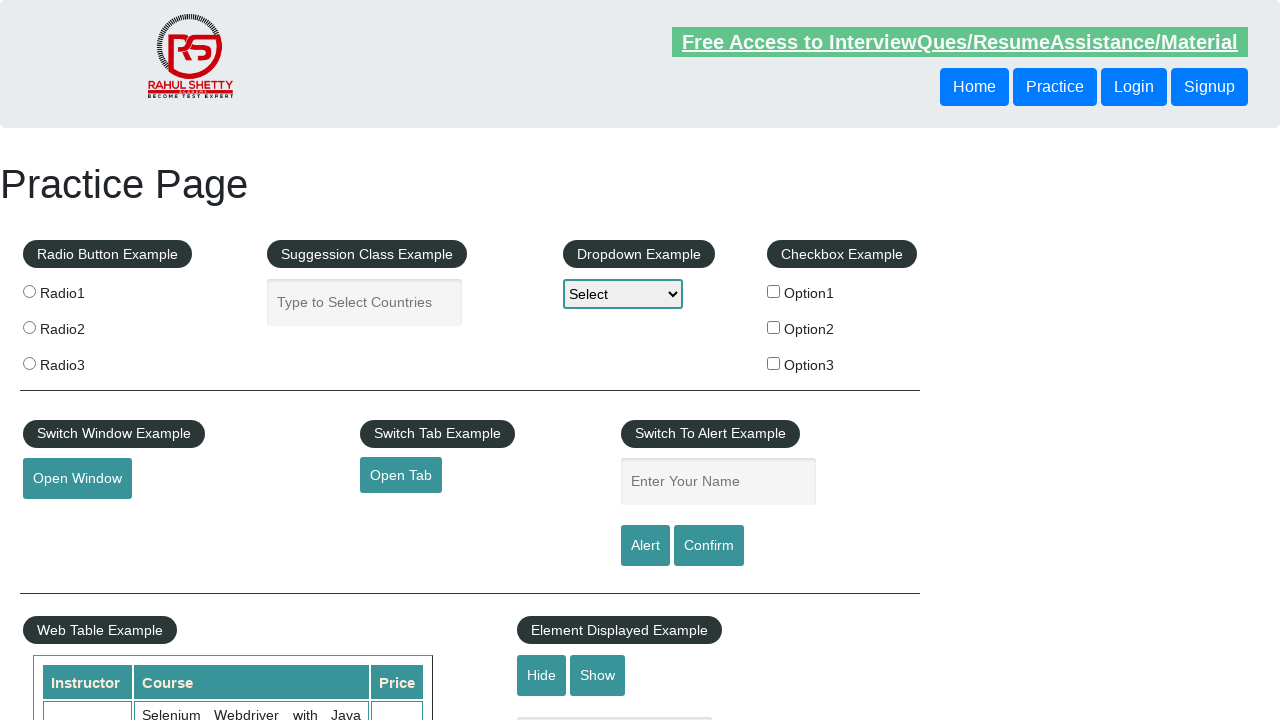

Retrieved text content from autocomplete suggestion input field
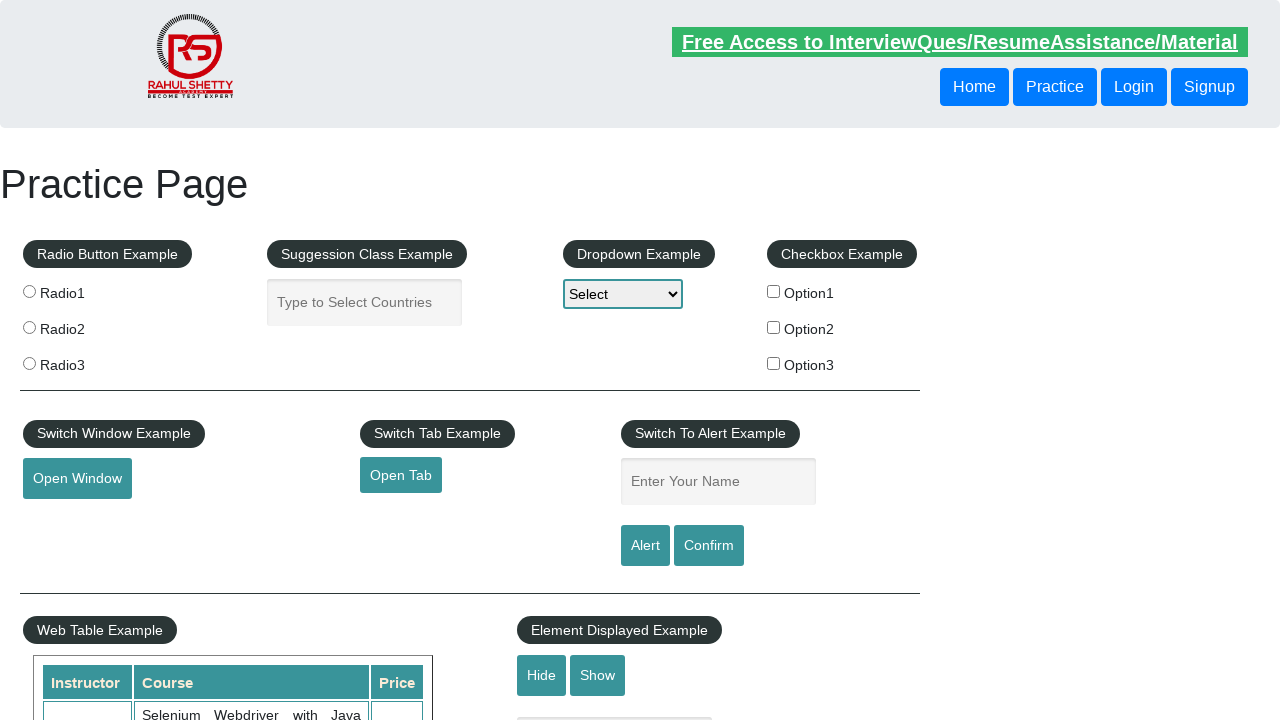

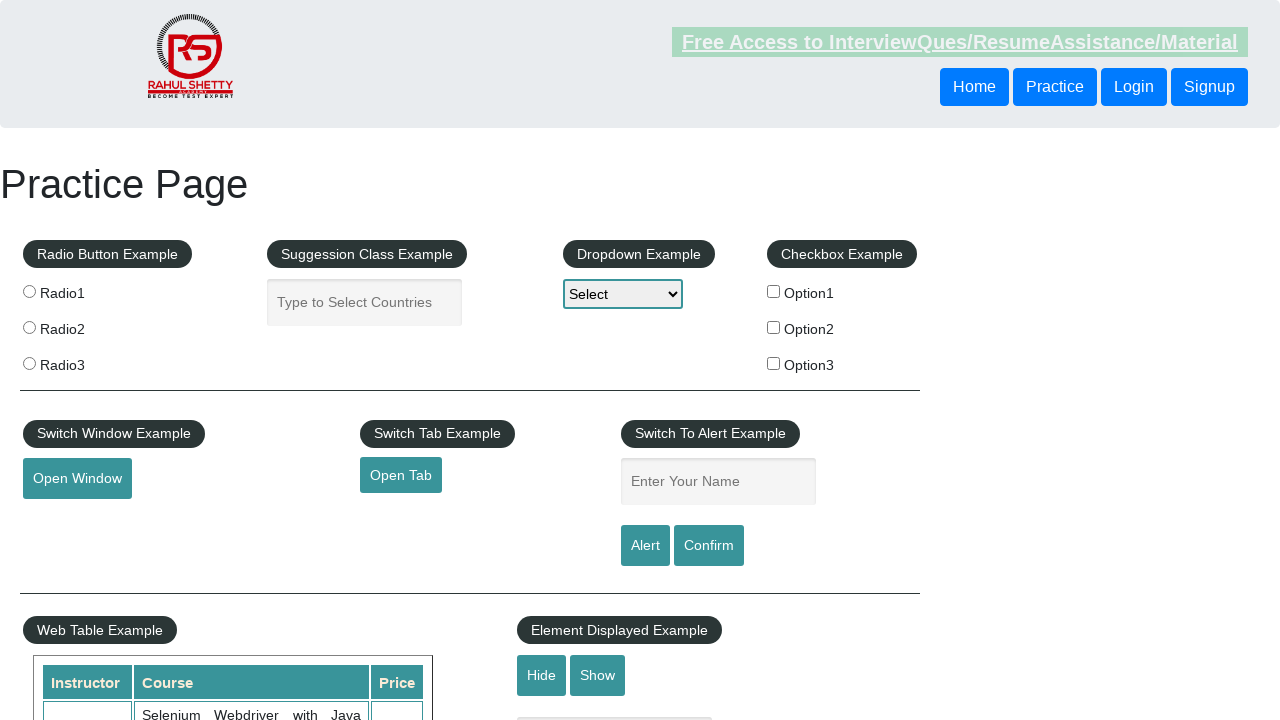